Tests right-click functionality on a button element by performing context click action

Starting URL: https://demoqa.com/buttons

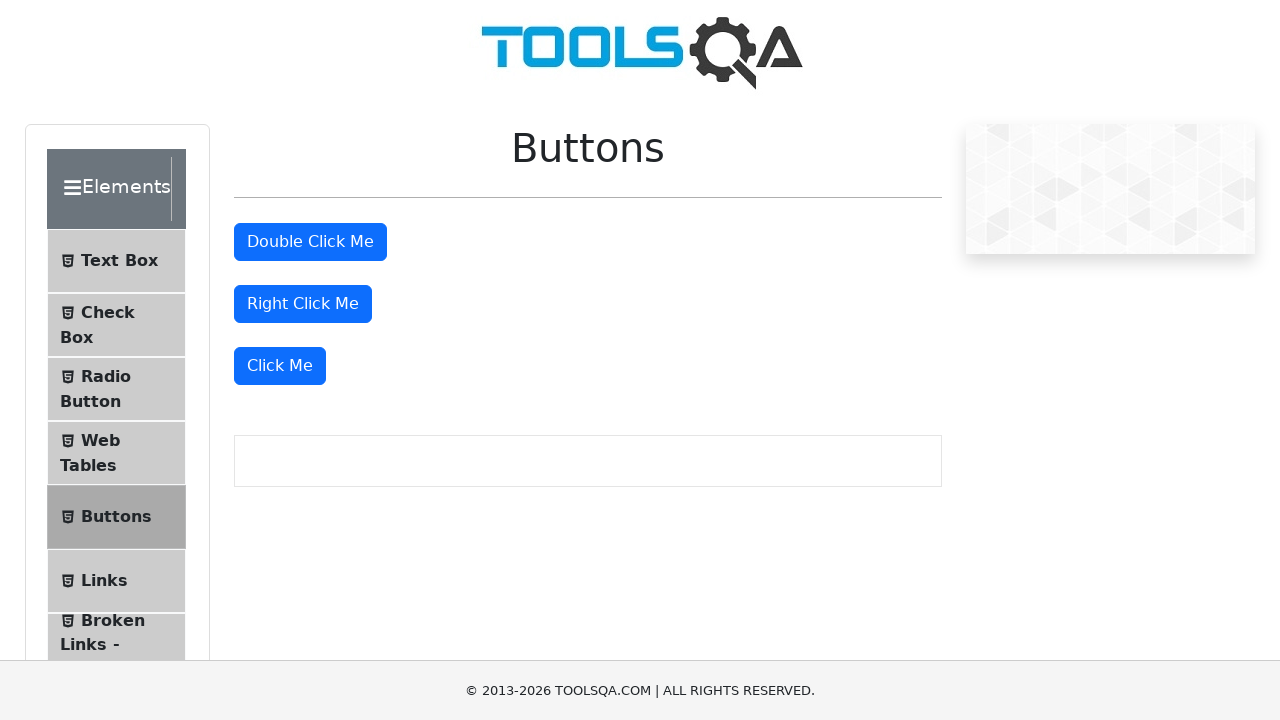

Located the right-click button element with ID 'rightClickBtn'
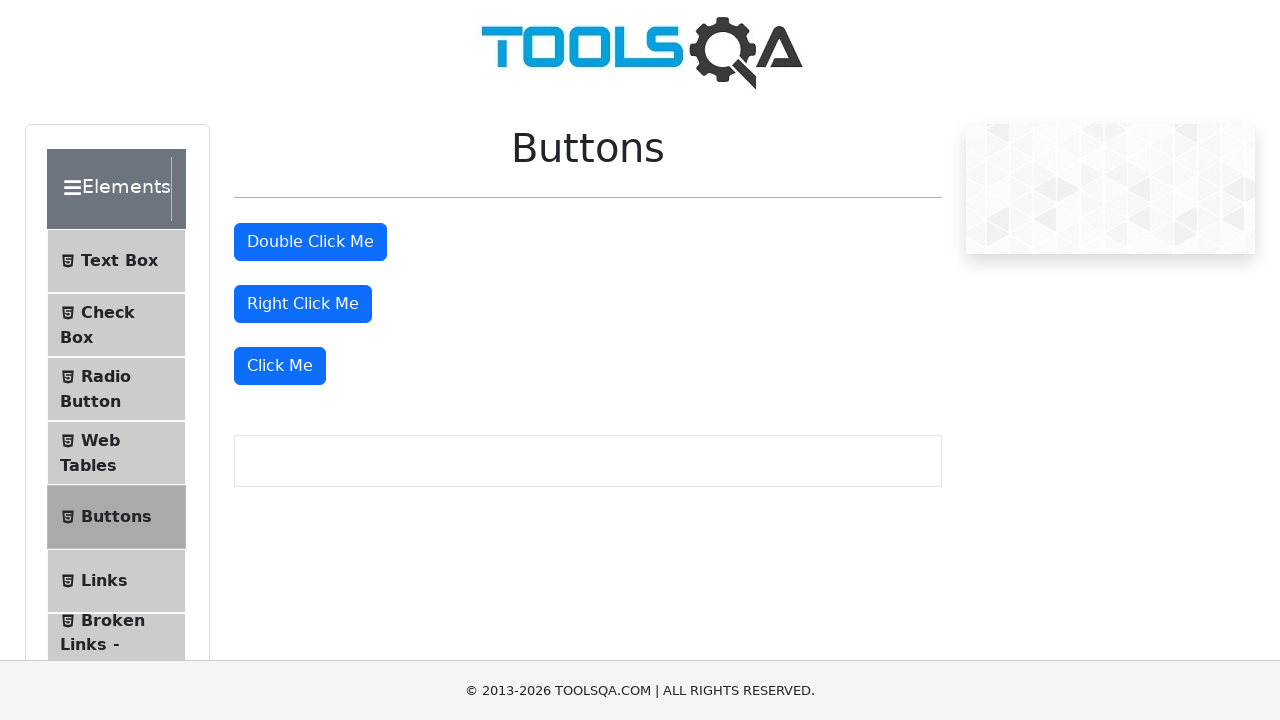

Performed right-click (context click) action on the button element at (303, 304) on #rightClickBtn
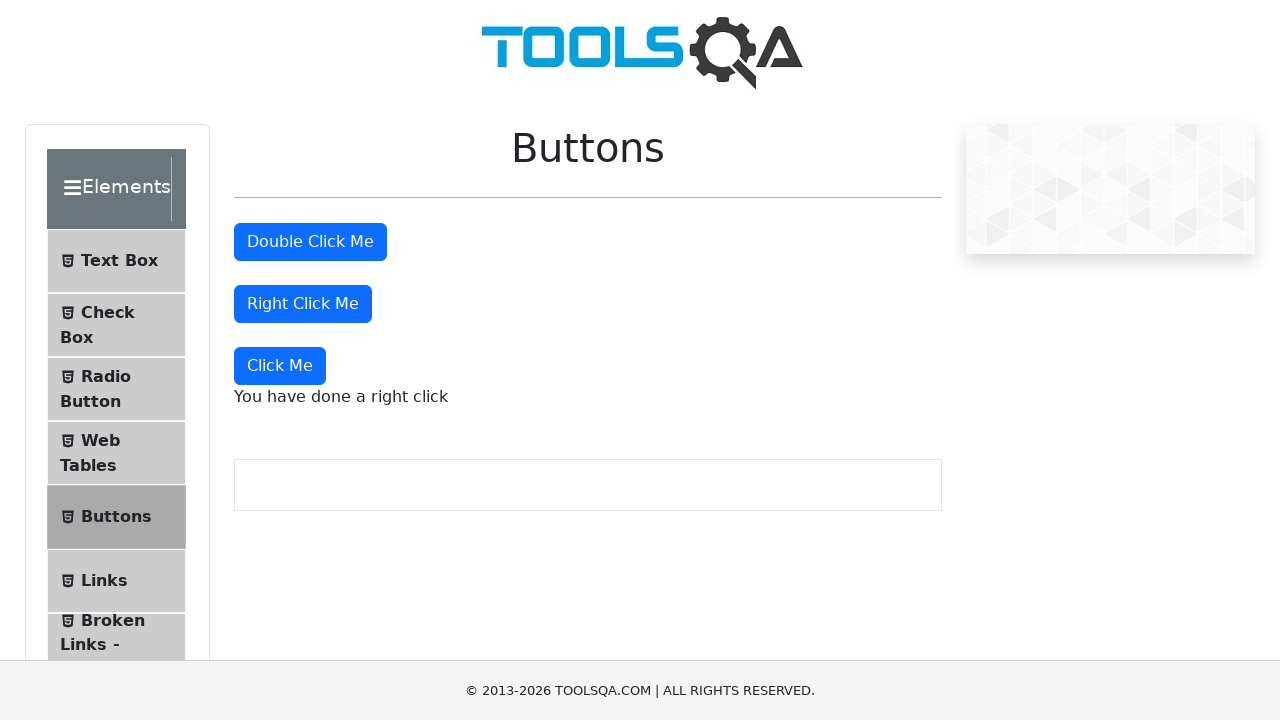

Waited for 1 second for any result message to appear after context click
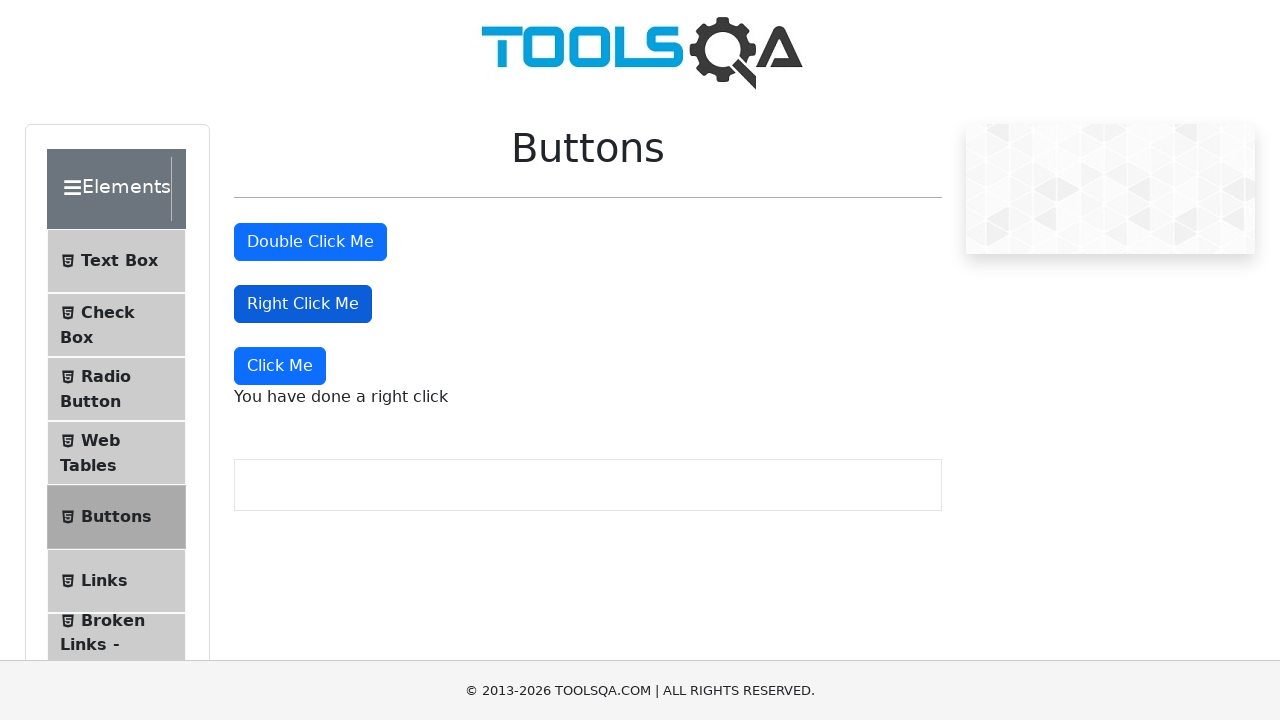

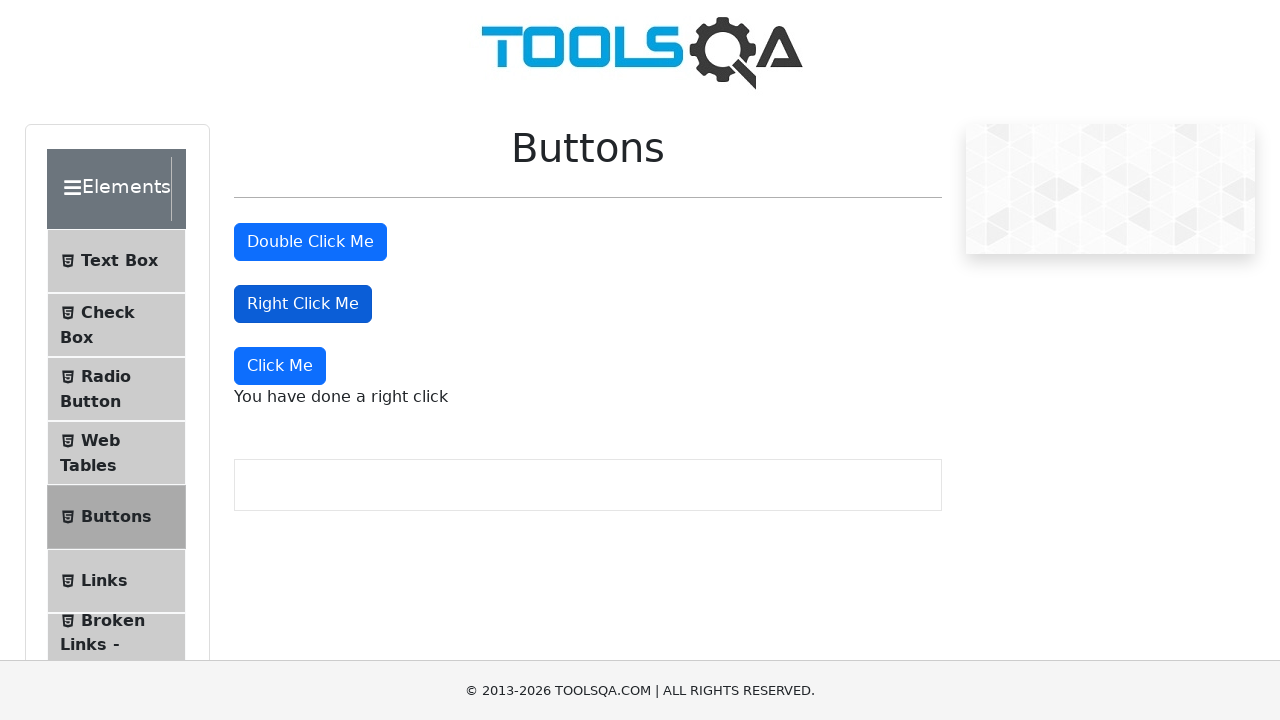